Tests contact page telephone validation by entering non-numeric data and verifying error message appears

Starting URL: http://jupiter.cloud.planittesting.com

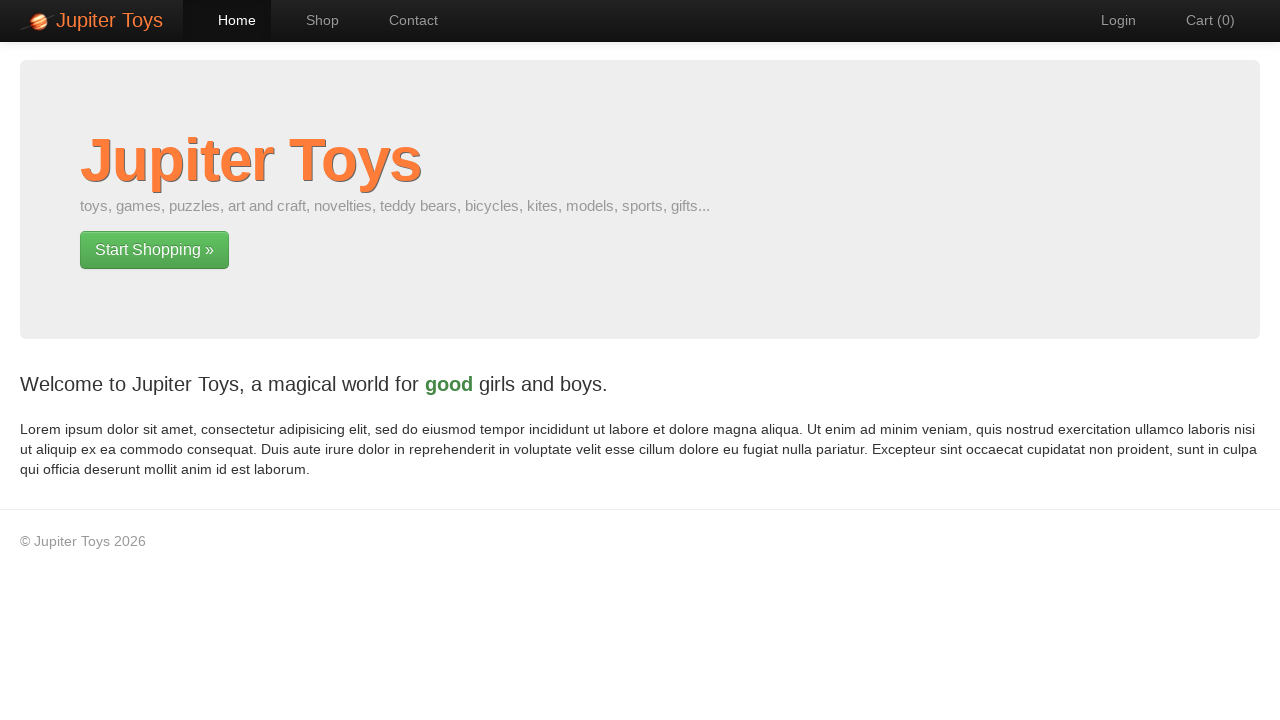

Navigated to Jupiter test site homepage
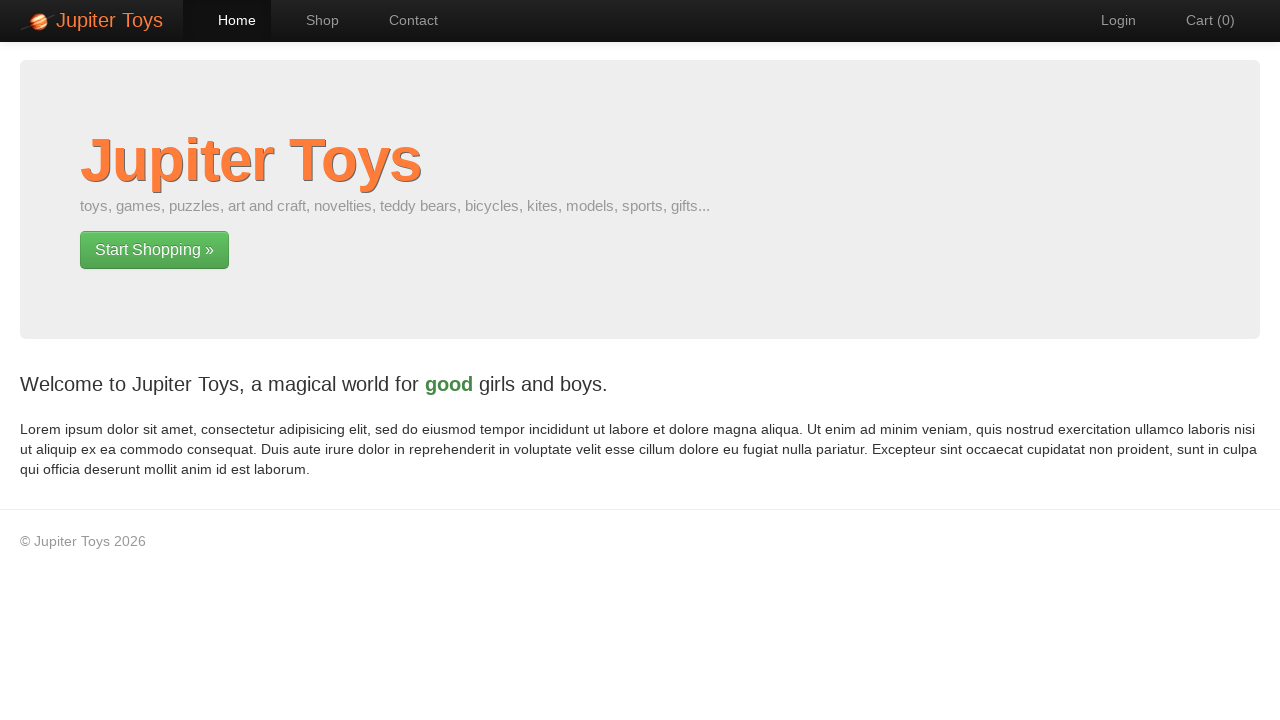

Clicked navigation link to contact page at (404, 20) on #nav-contact
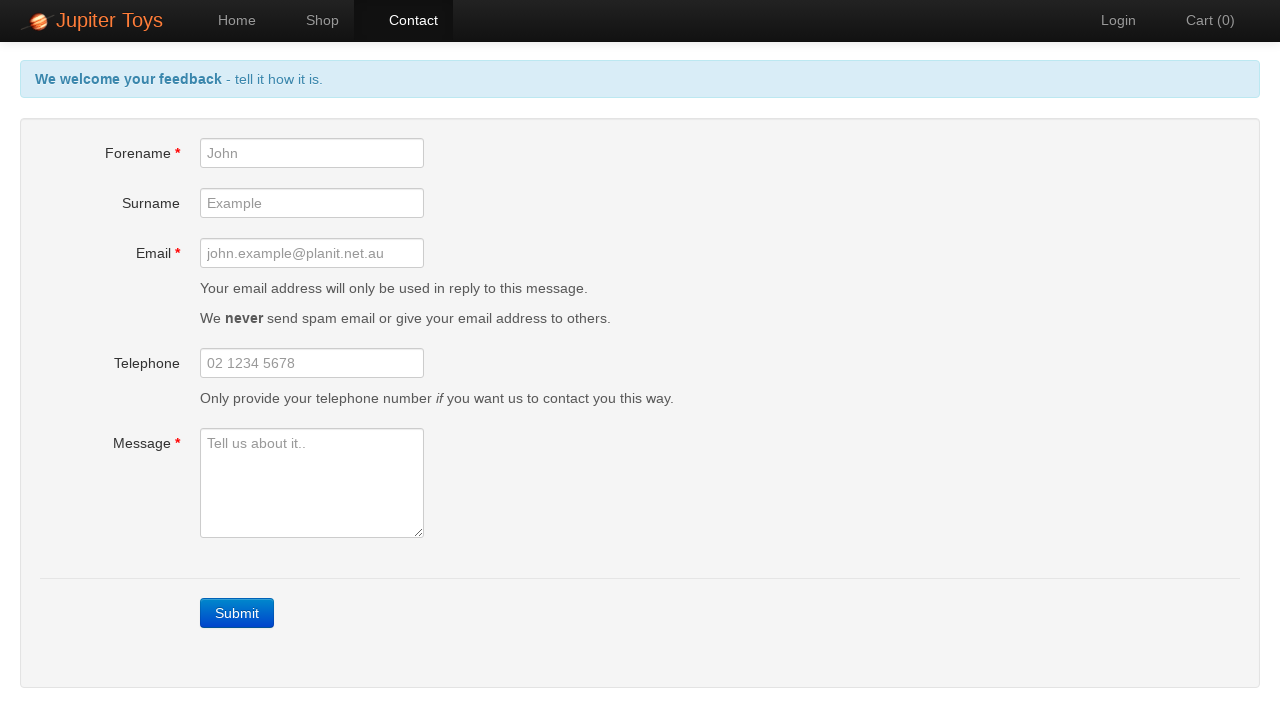

Filled telephone field with non-numeric data 'John' on #telephone
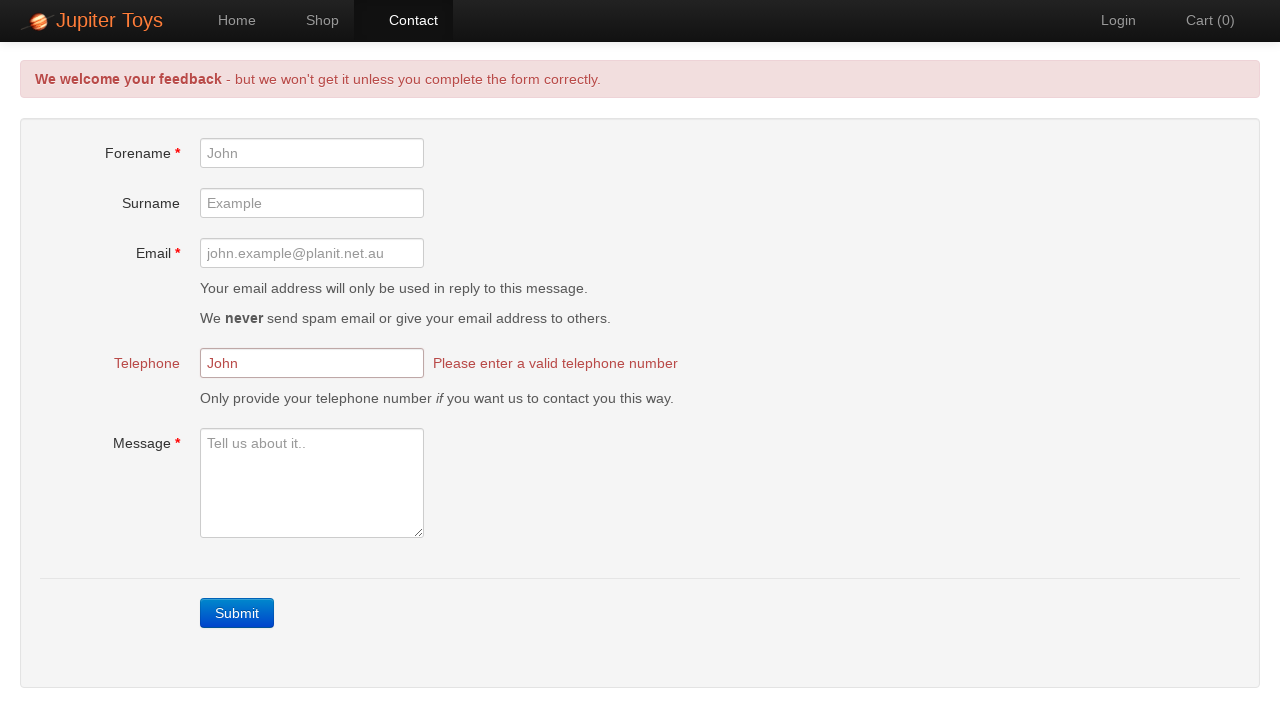

Validation error message appeared confirming telephone field validation
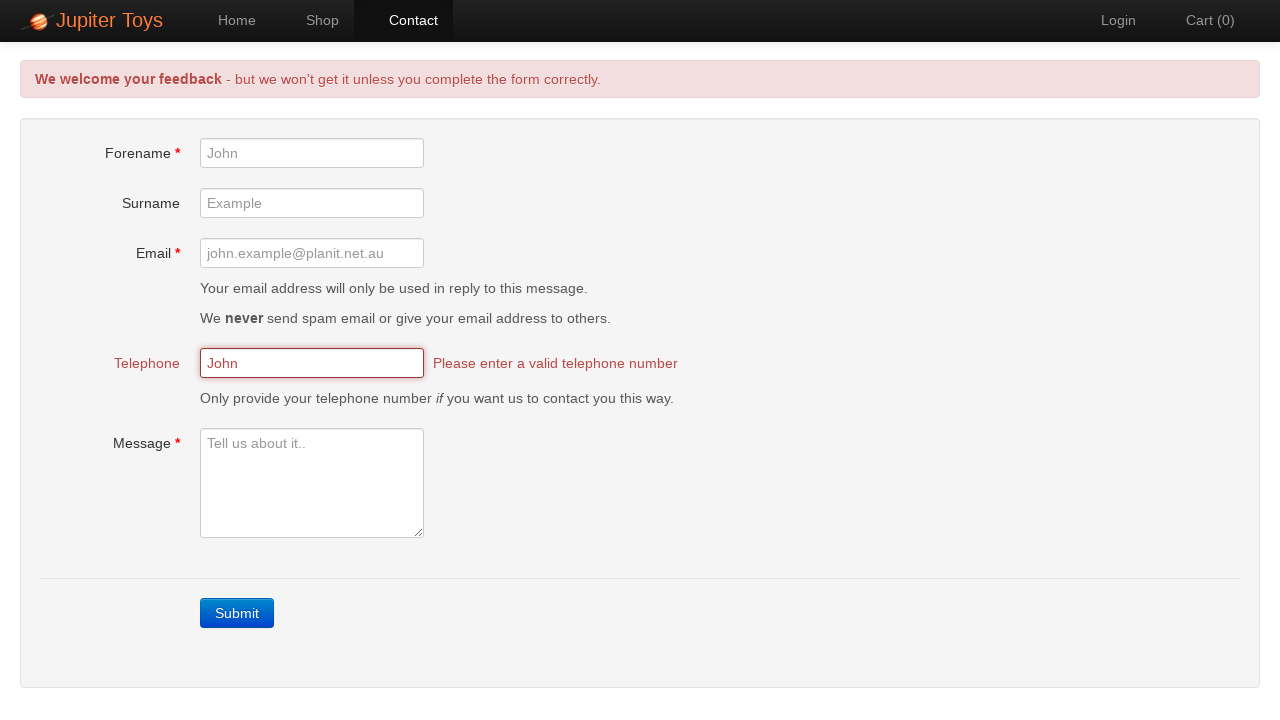

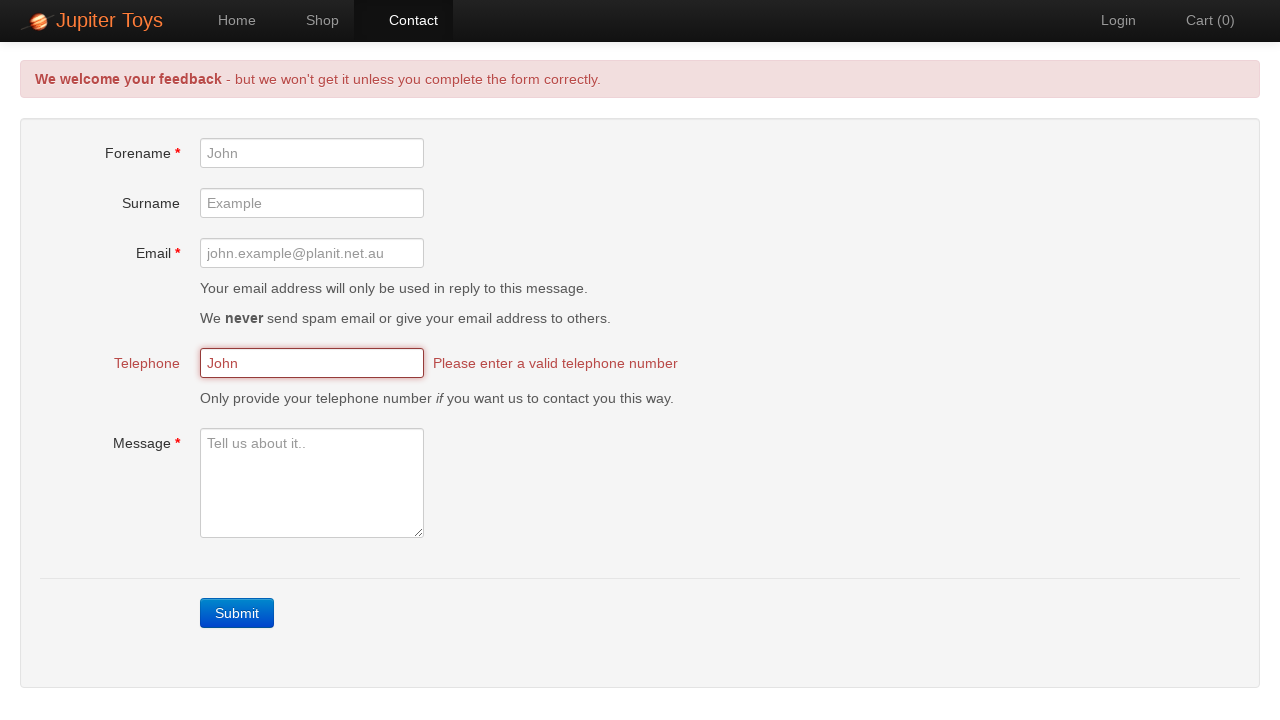